Tests navigation between two public websites - first visits Sauce Labs homepage, then navigates to The Useless Web website, verifying both pages load successfully.

Starting URL: https://www.saucelabs.com

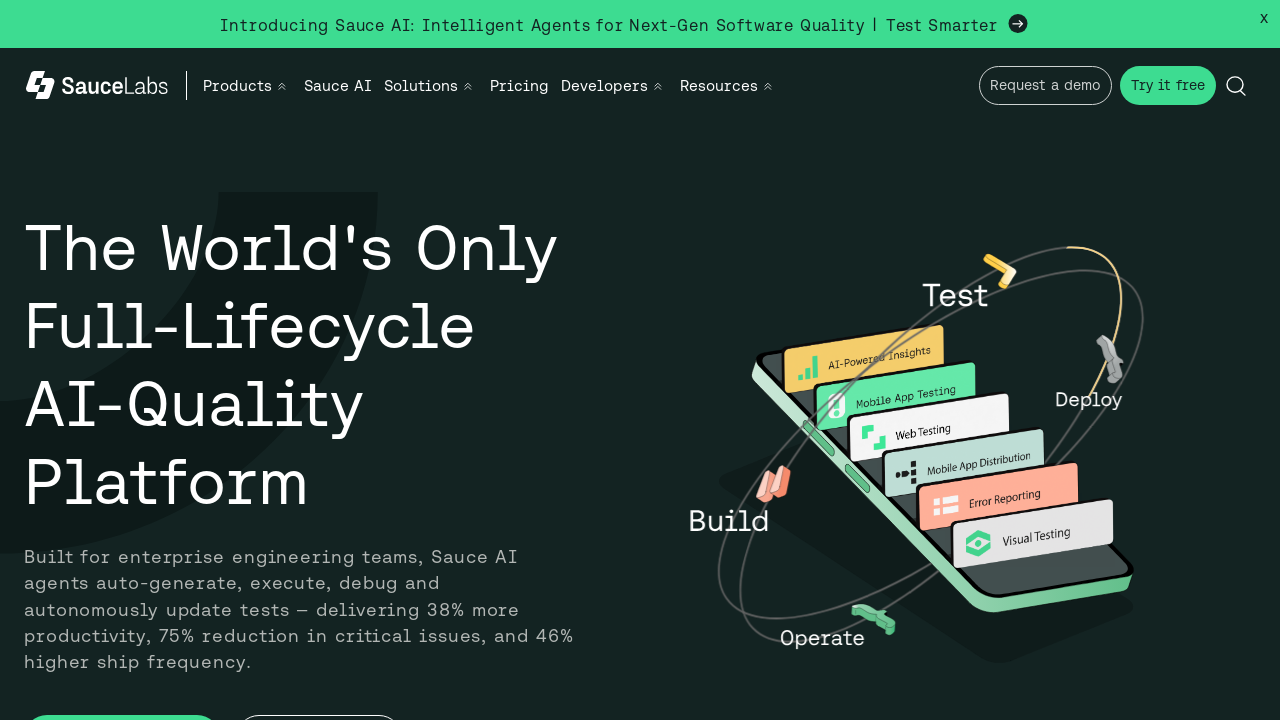

Sauce Labs homepage loaded (domcontentloaded)
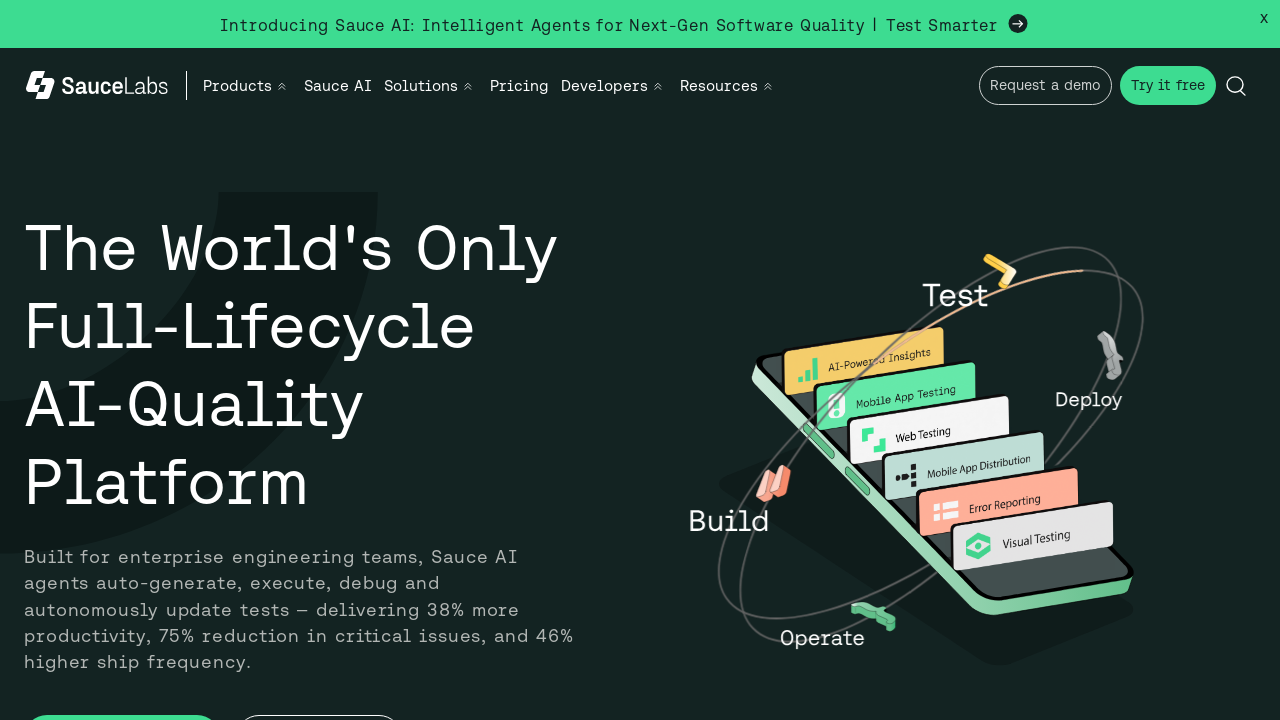

Navigated to The Useless Web website
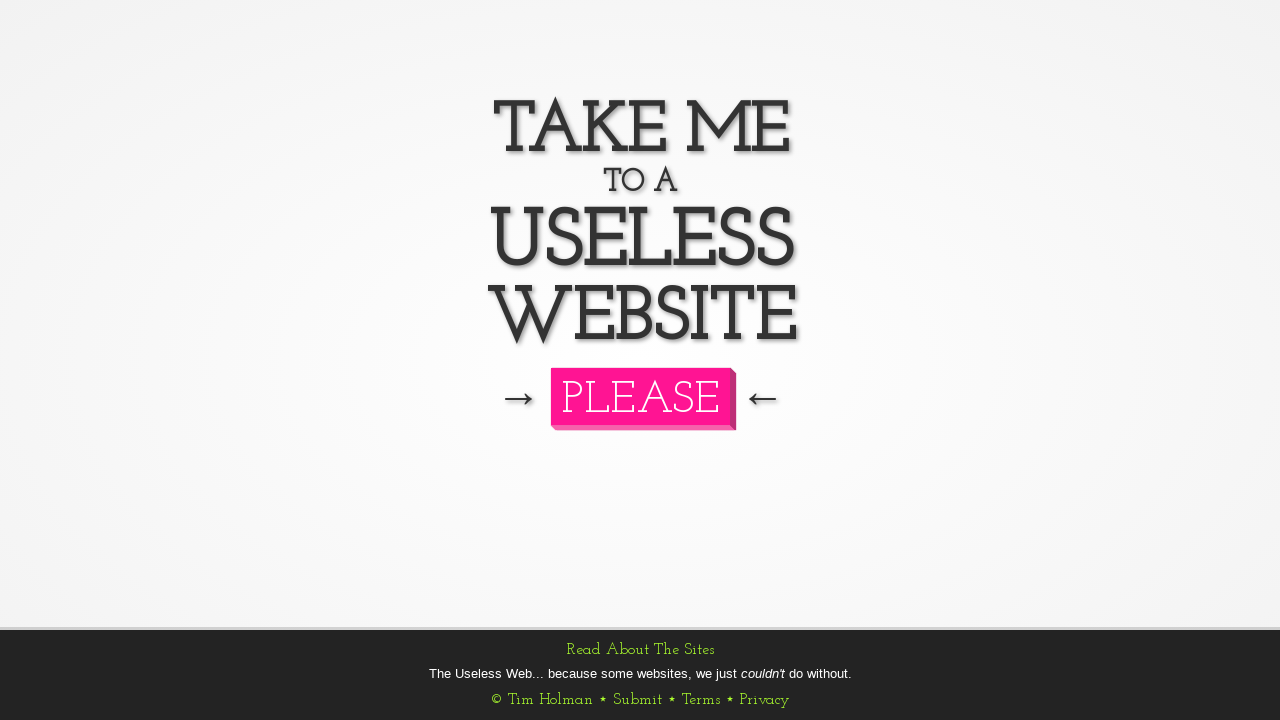

The Useless Web page loaded (domcontentloaded)
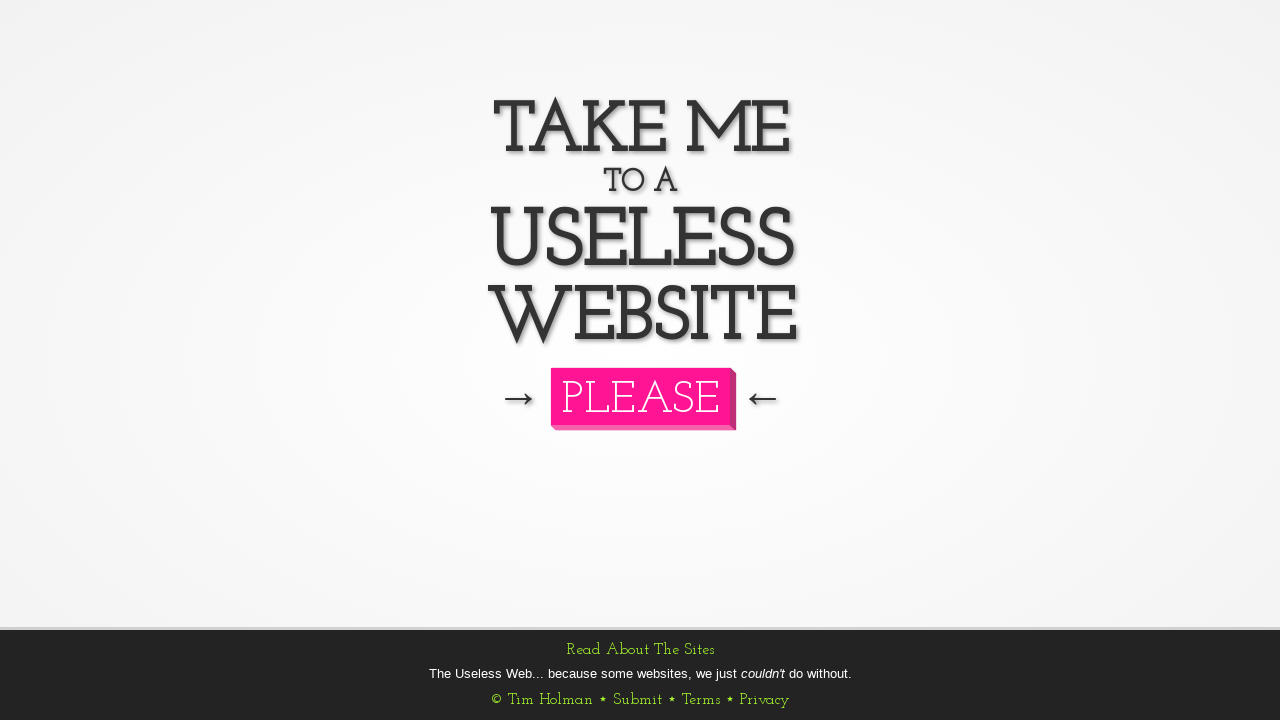

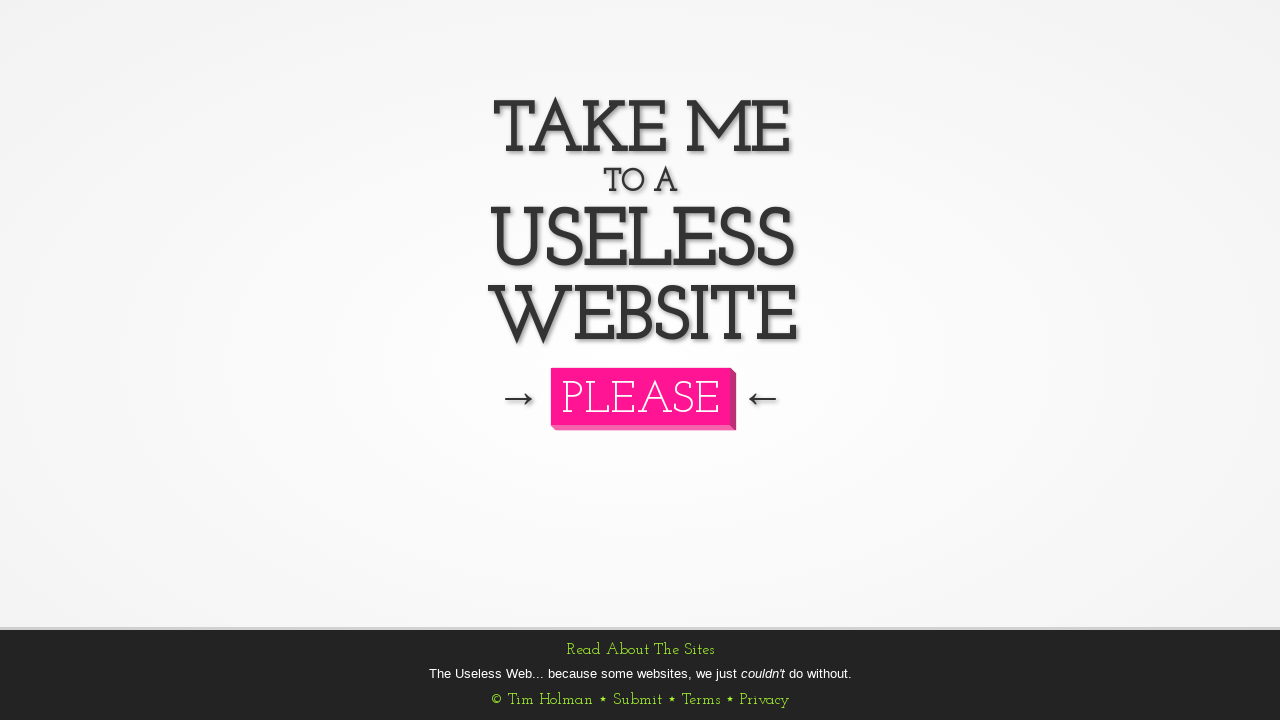